Tests dropdown and checkbox functionality on a flight booking form by selecting senior citizen discount and increasing adult passenger count

Starting URL: https://rahulshettyacademy.com/dropdownsPractise/

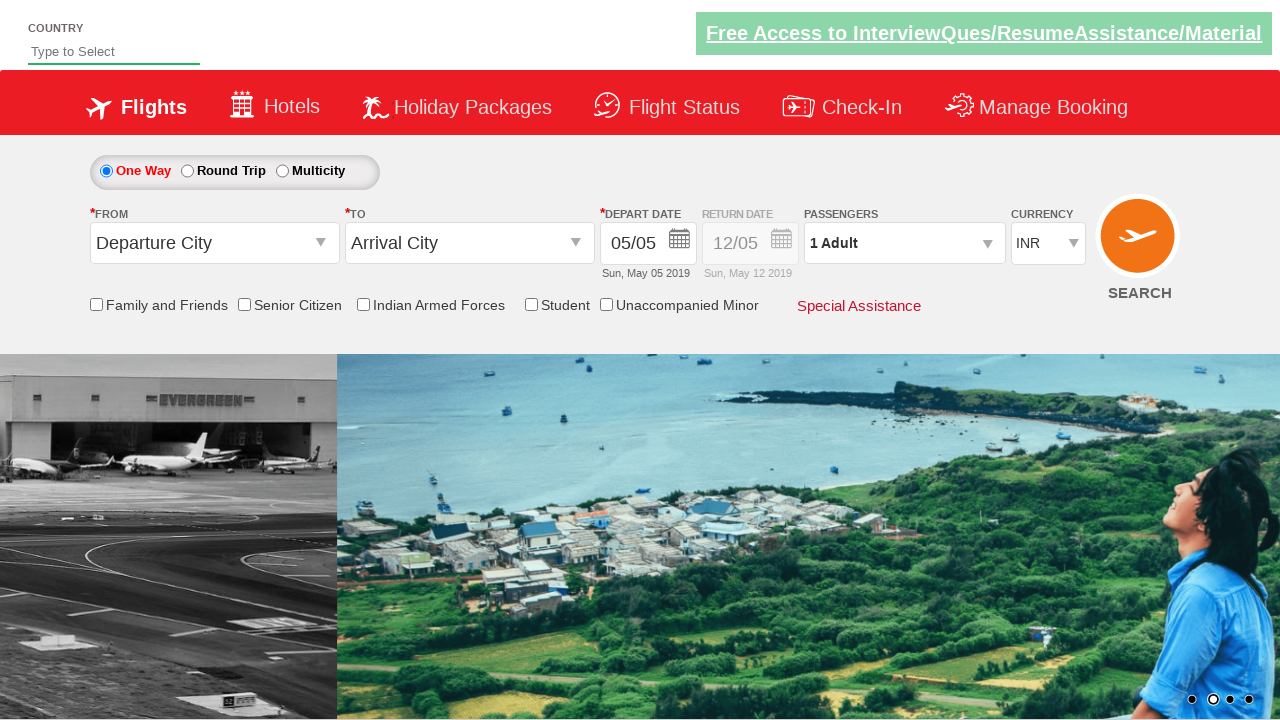

Verified senior citizen discount checkbox is initially unchecked
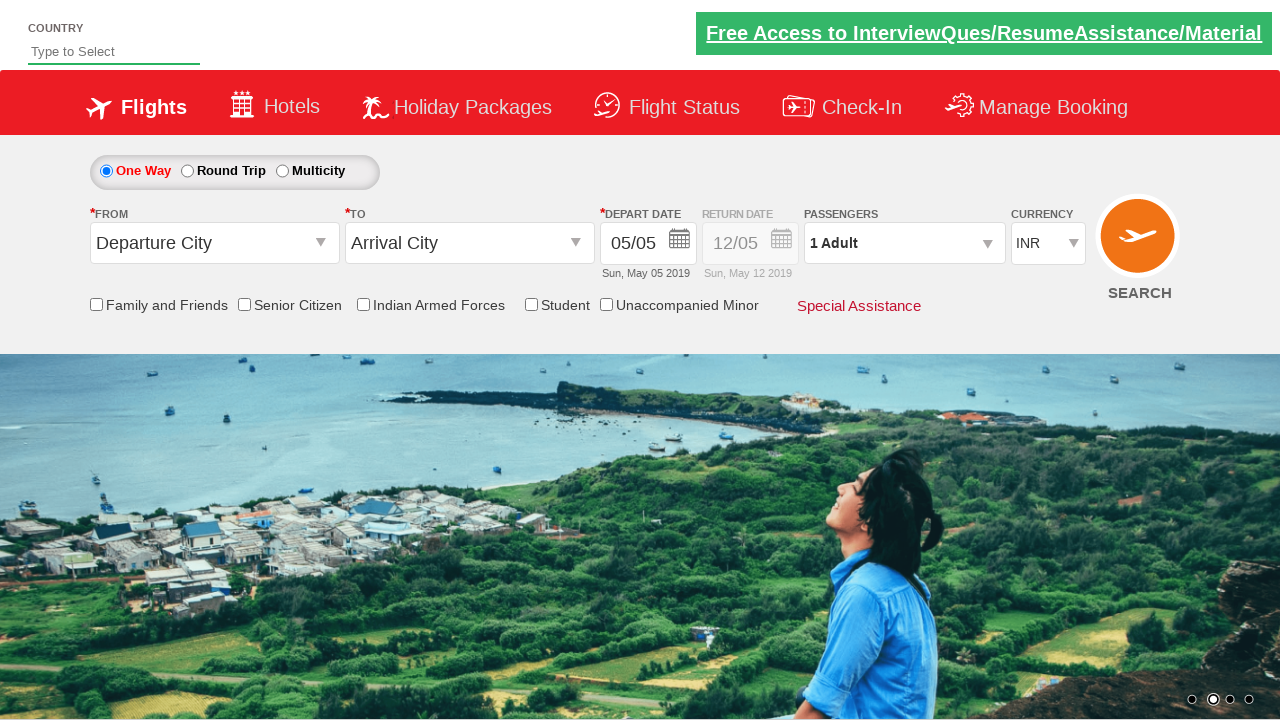

Clicked senior citizen discount checkbox at (244, 304) on input[id*='SeniorCitizenDiscount']
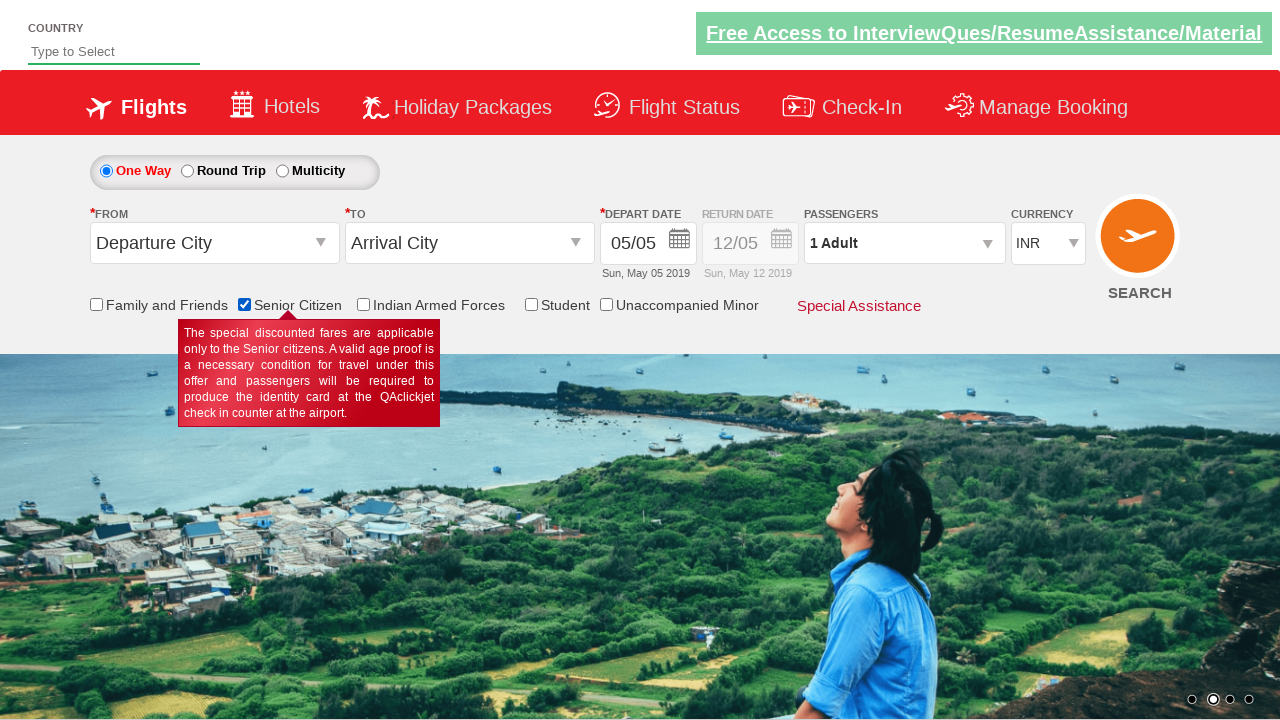

Verified senior citizen discount checkbox is now checked
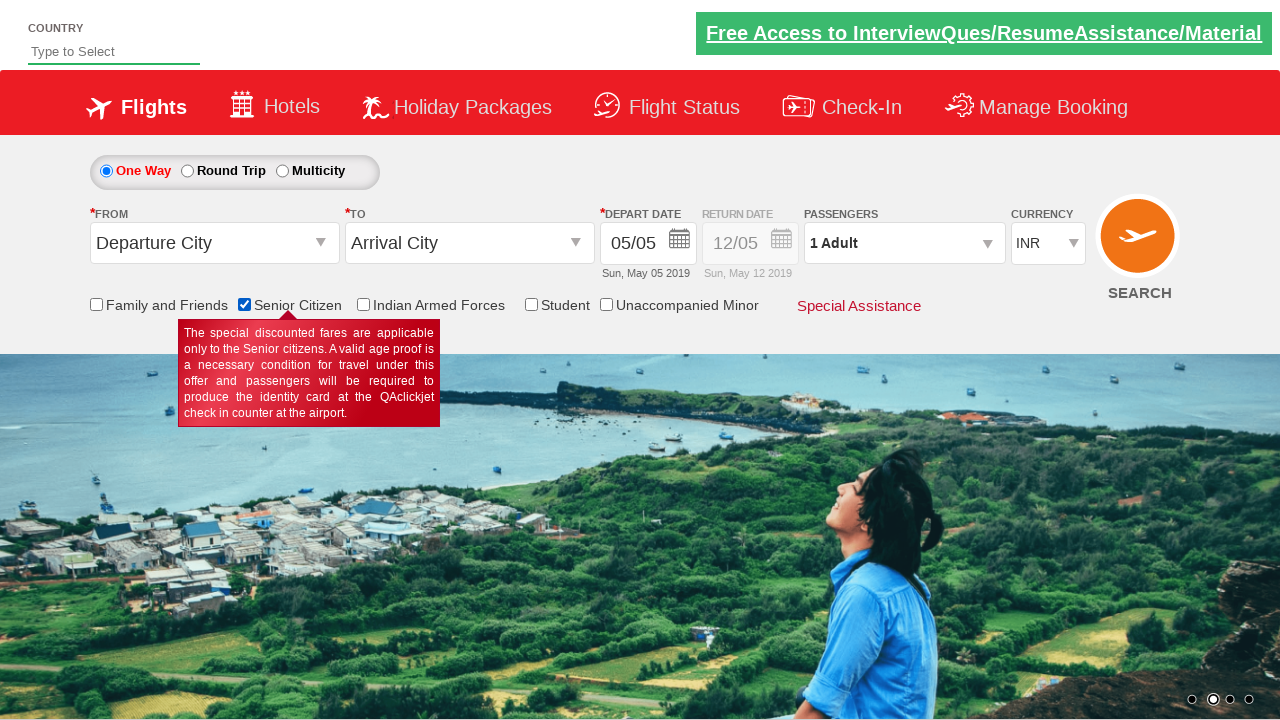

Clicked passenger info dropdown to open it at (904, 243) on #divpaxinfo
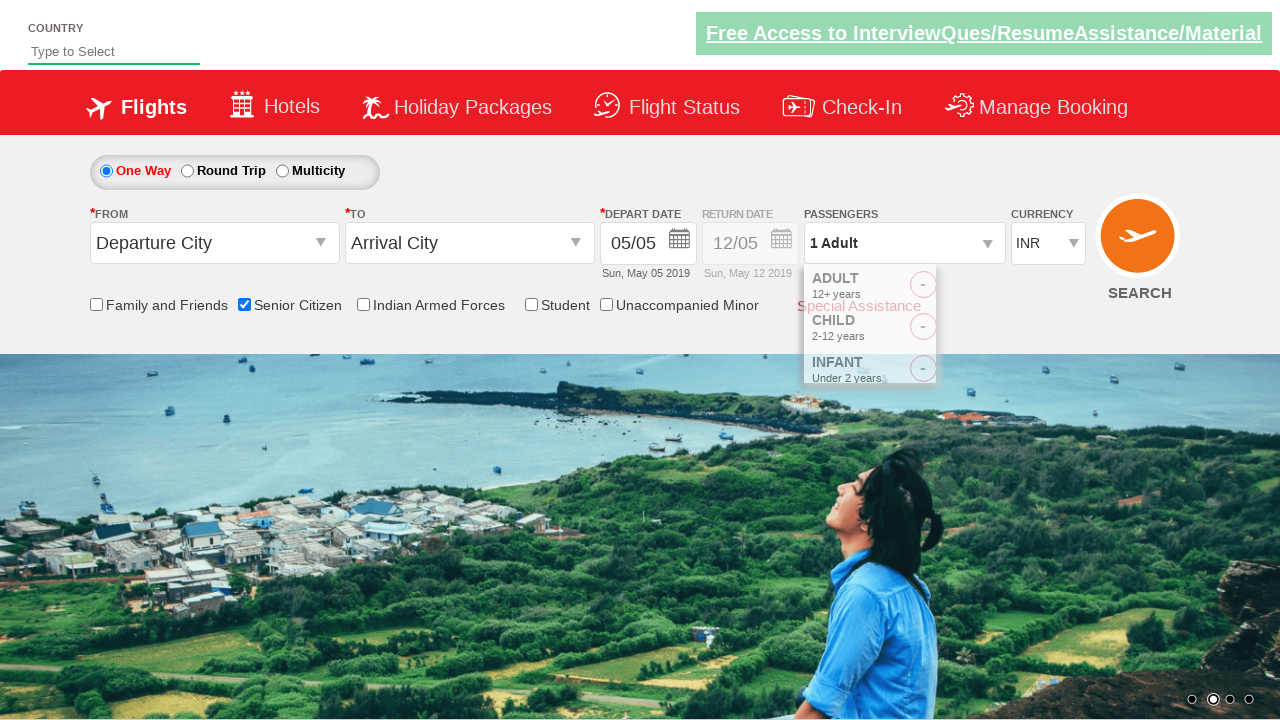

Clicked adult increment button (increment 1 of 4) at (982, 288) on #hrefIncAdt
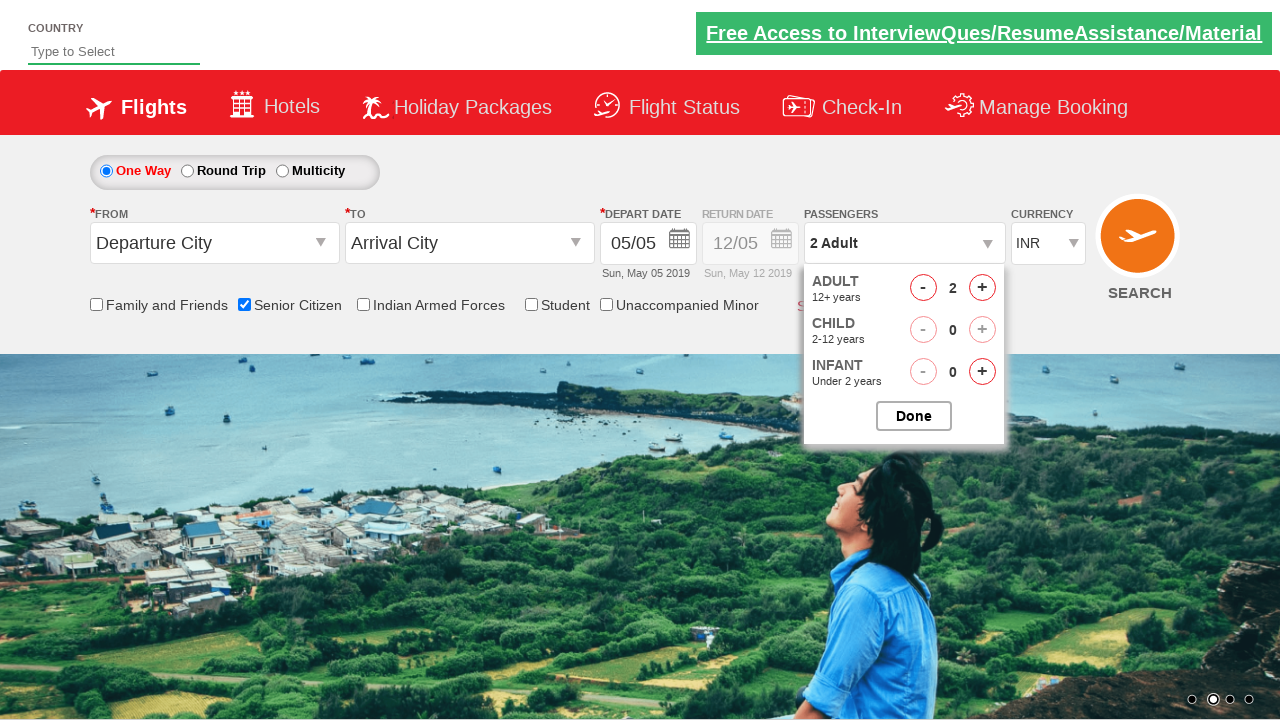

Clicked adult increment button (increment 2 of 4) at (982, 288) on #hrefIncAdt
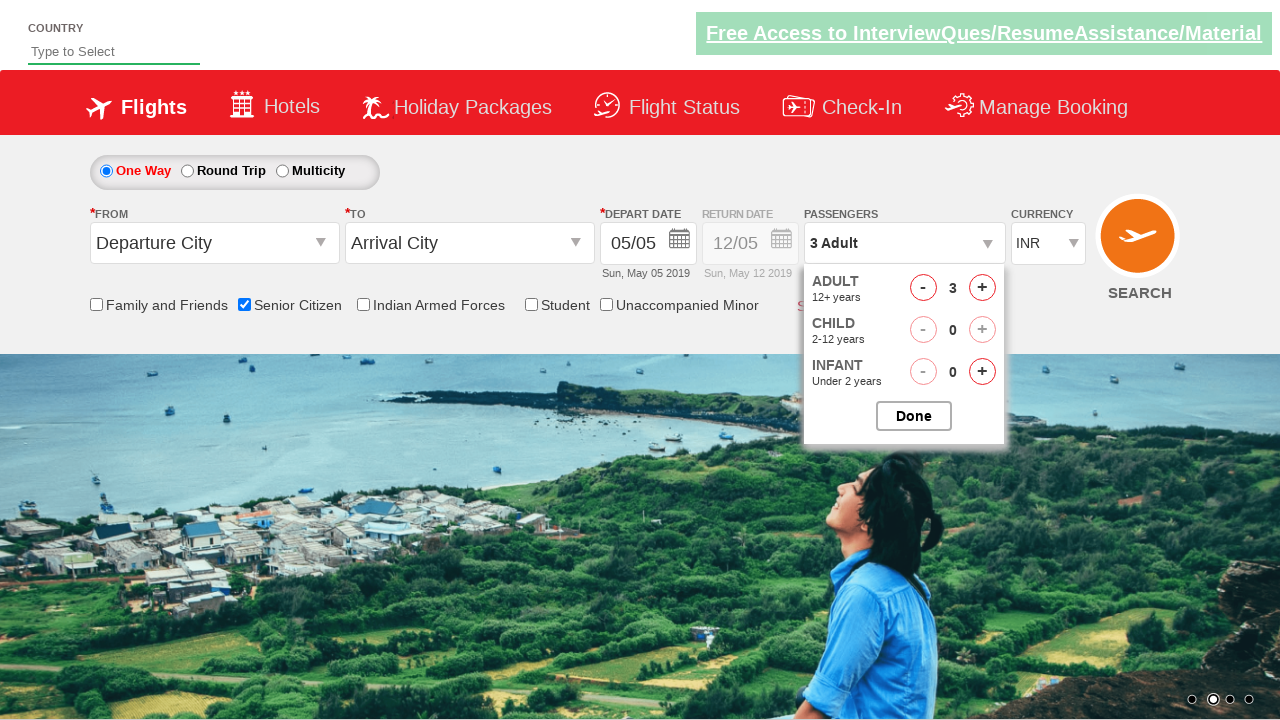

Clicked adult increment button (increment 3 of 4) at (982, 288) on #hrefIncAdt
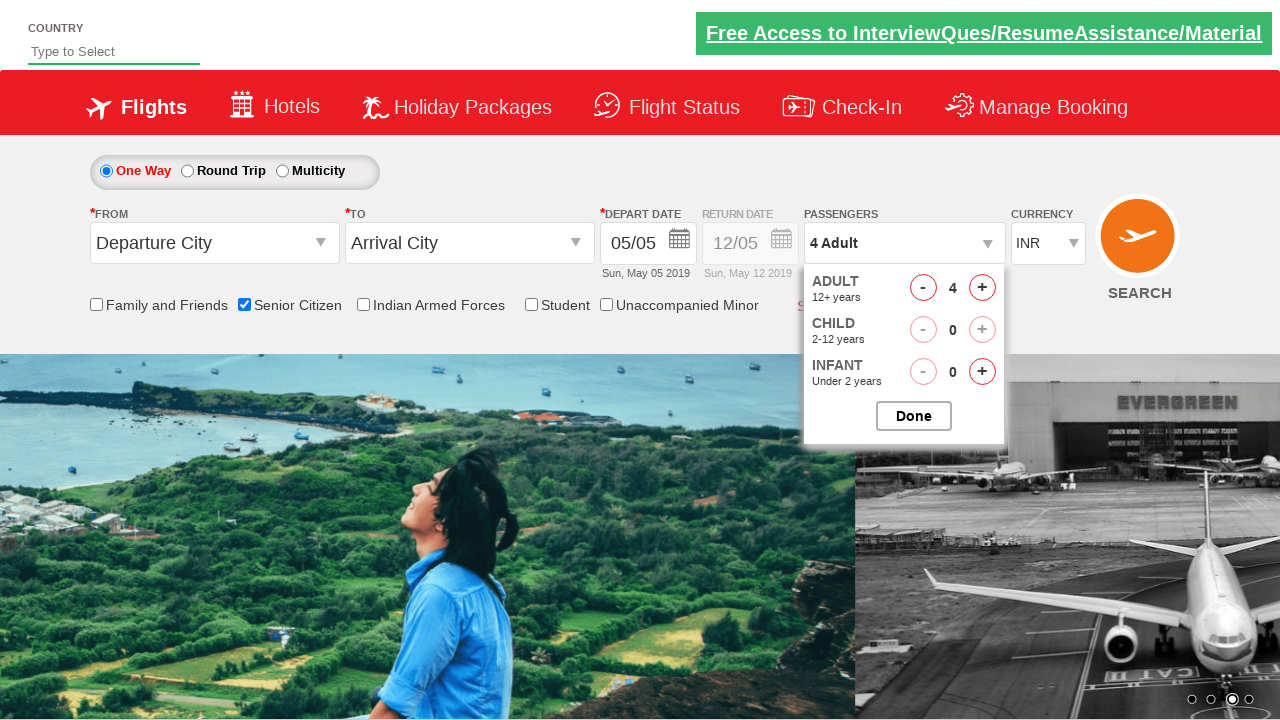

Clicked adult increment button (increment 4 of 4) at (982, 288) on #hrefIncAdt
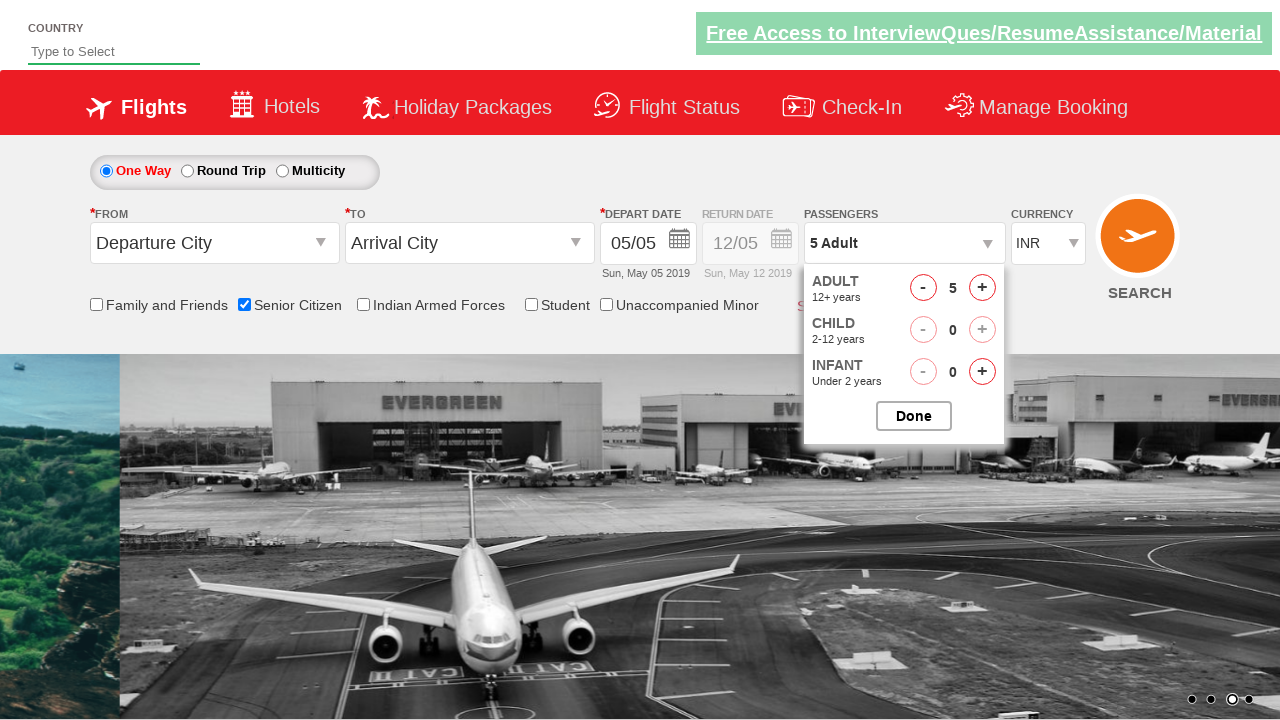

Closed passenger selection dropdown at (914, 416) on #btnclosepaxoption
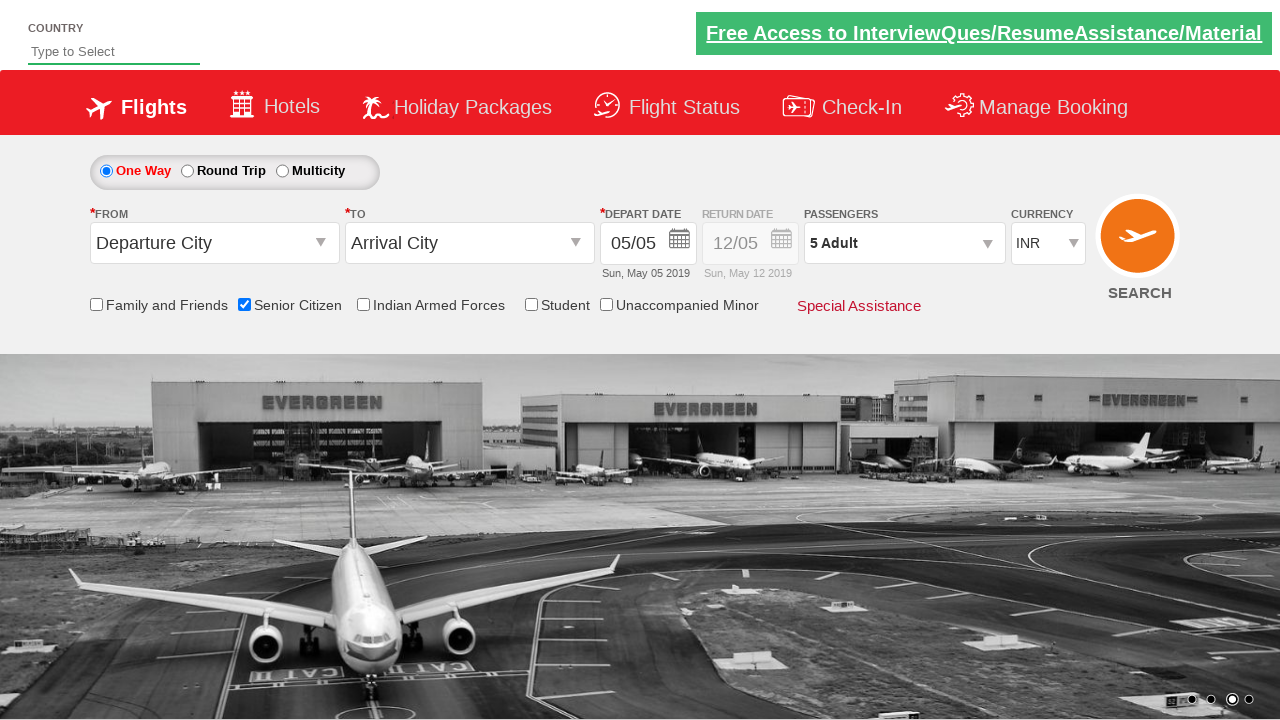

Verified passenger count updated to '5 Adult'
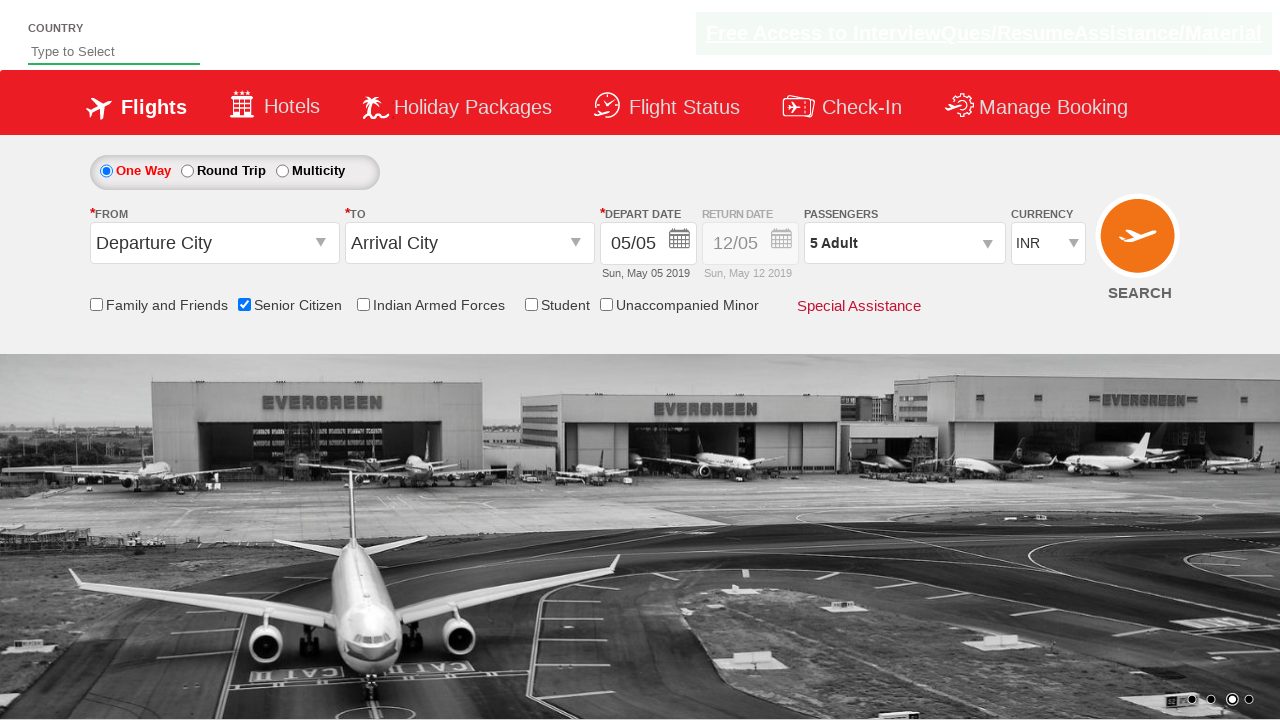

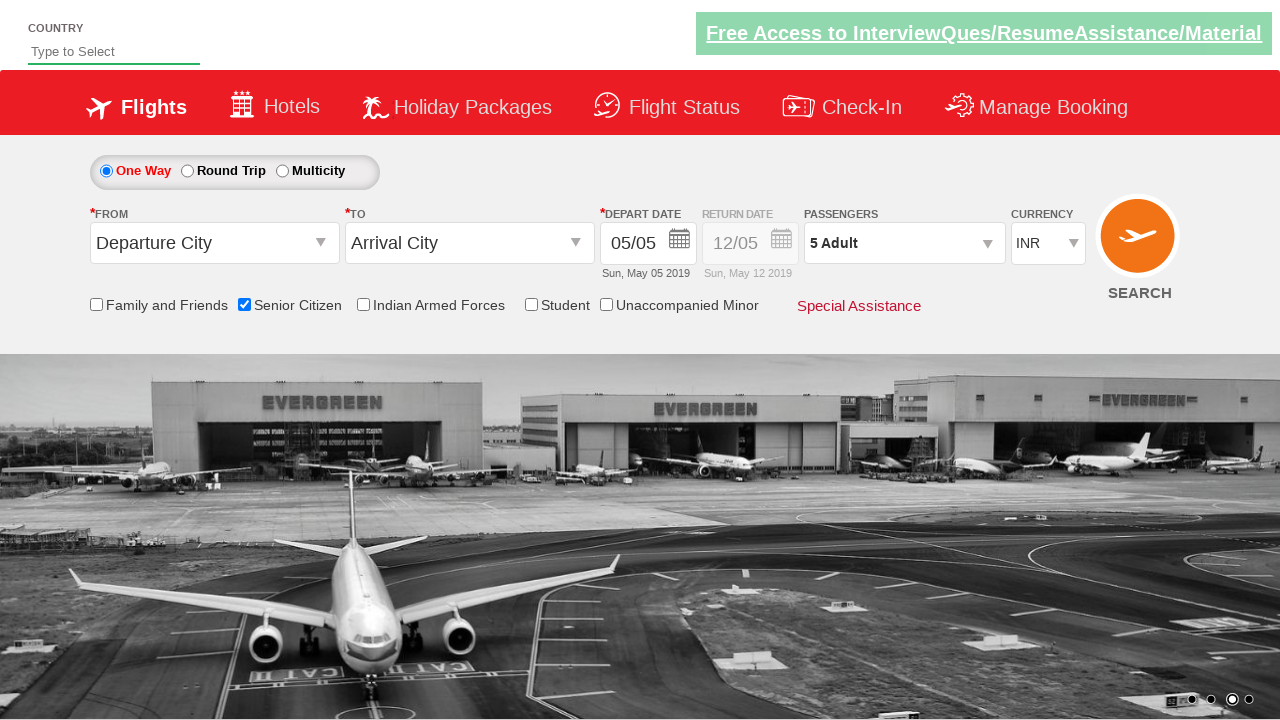